Tests drag and drop functionality on jQuery UI demo page by dragging an element and dropping it onto a target

Starting URL: https://jqueryui.com/droppable/

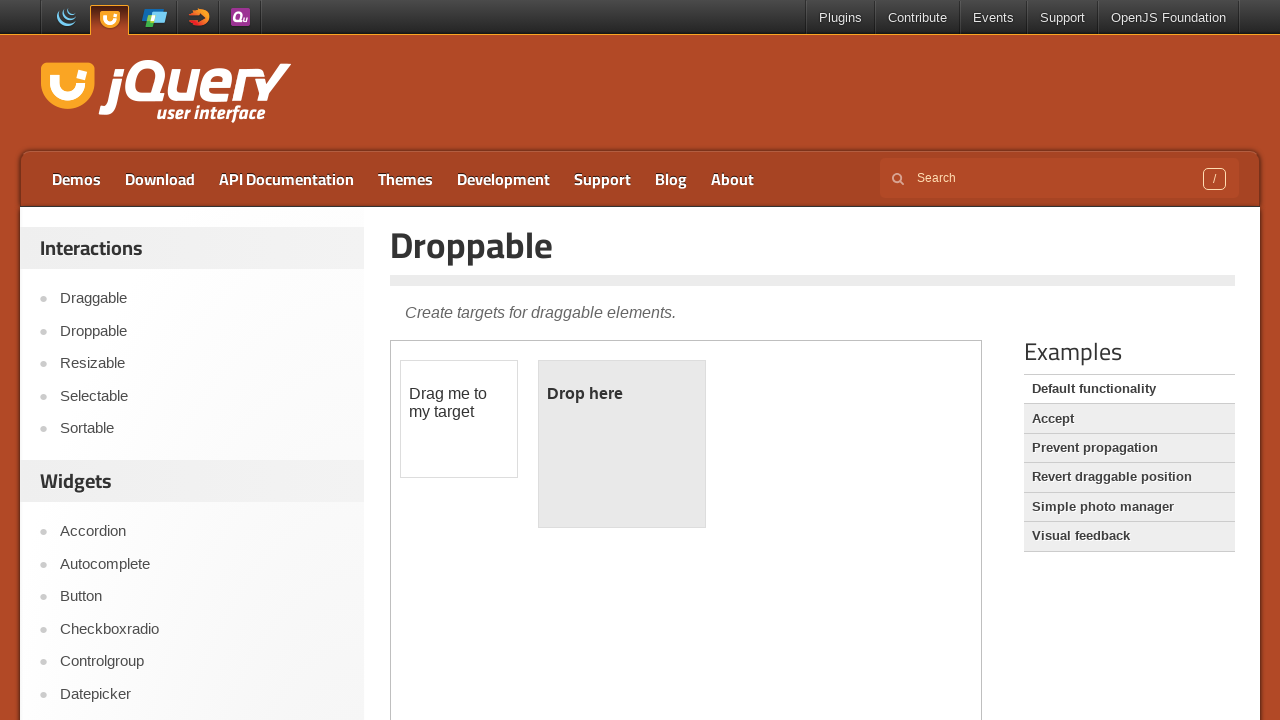

Located the first iframe containing the drag-drop demo
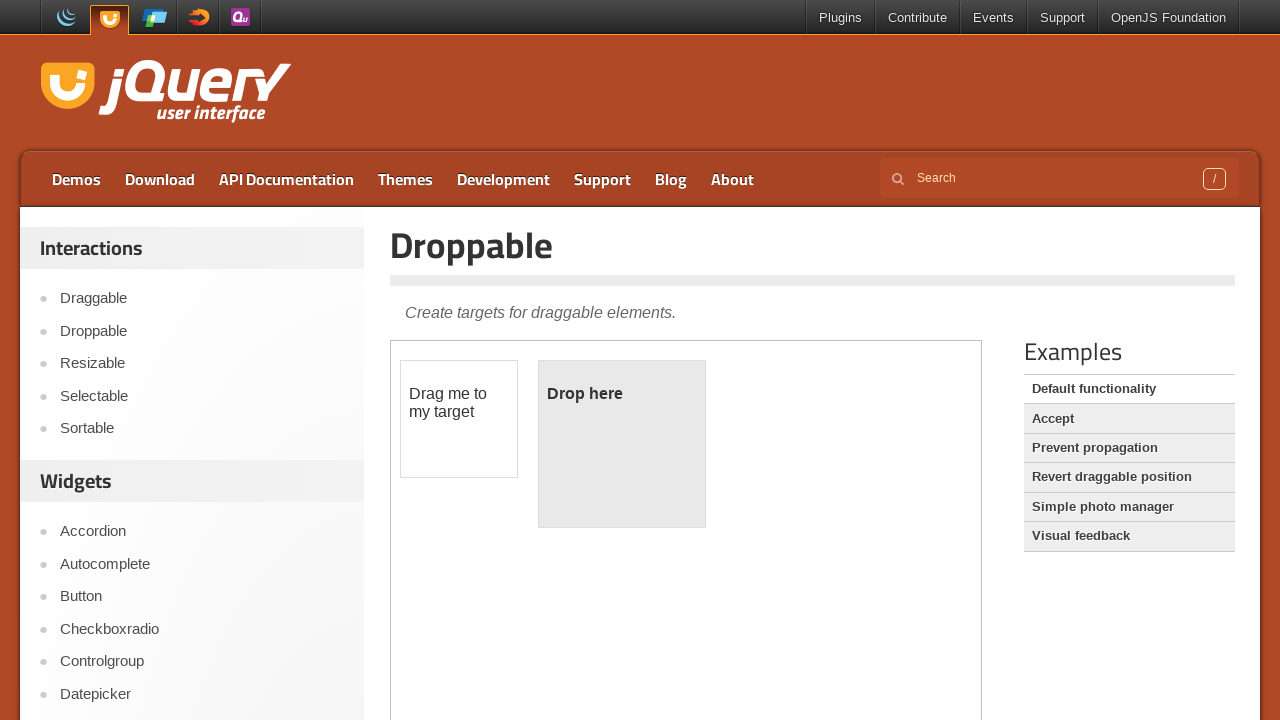

Dragged #draggable element and dropped it onto #droppable target at (622, 444)
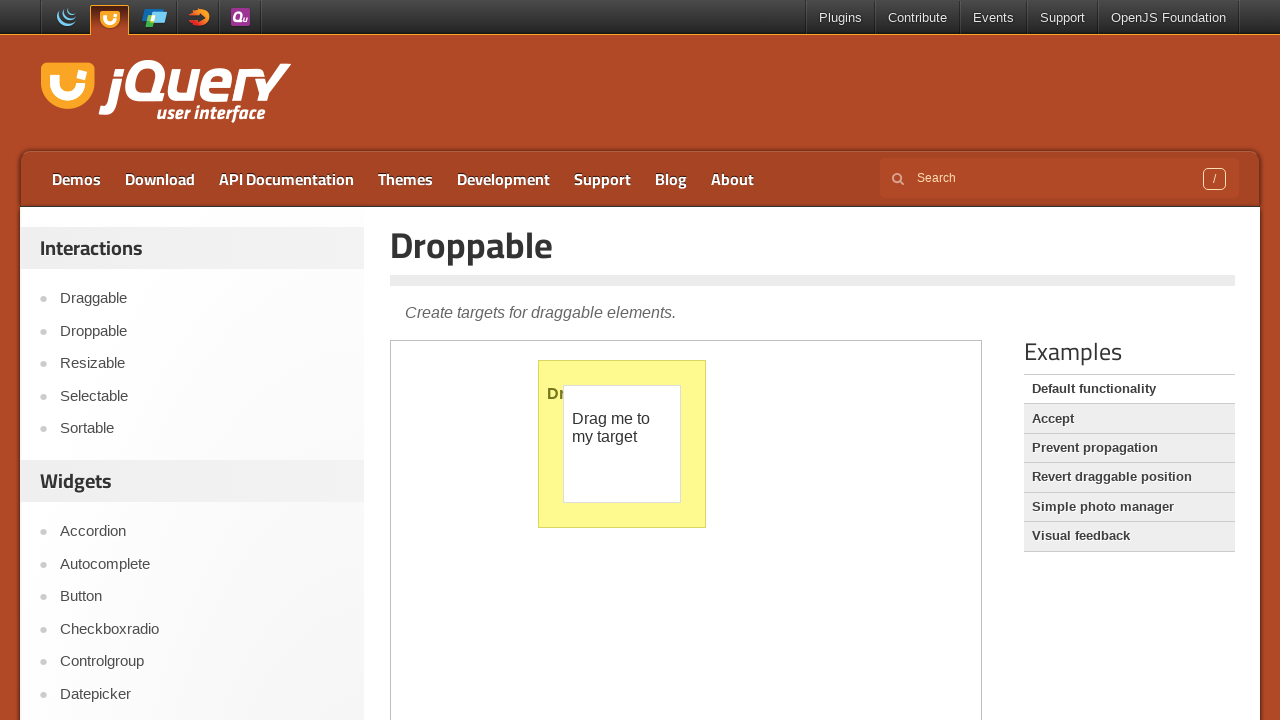

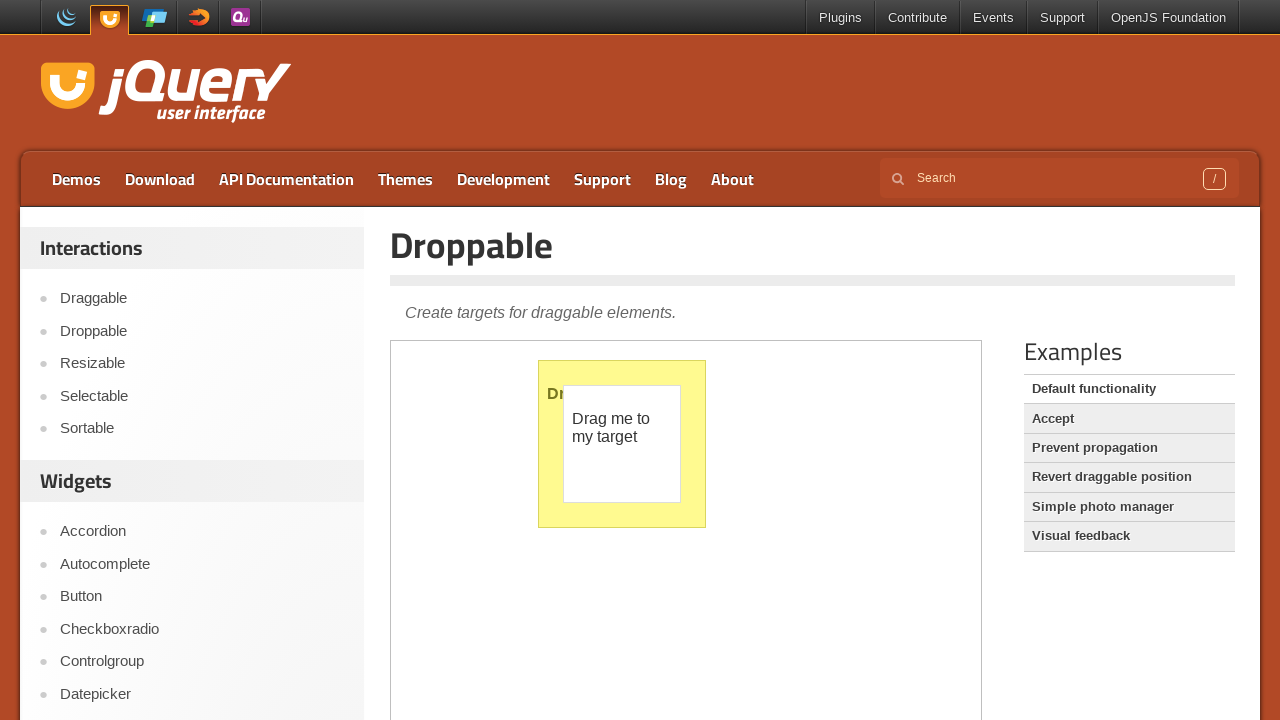